Tests product search functionality on Olimpica supermarket website by entering a search term, submitting the search, and verifying that product results load.

Starting URL: https://www.olimpica.com/supermercado

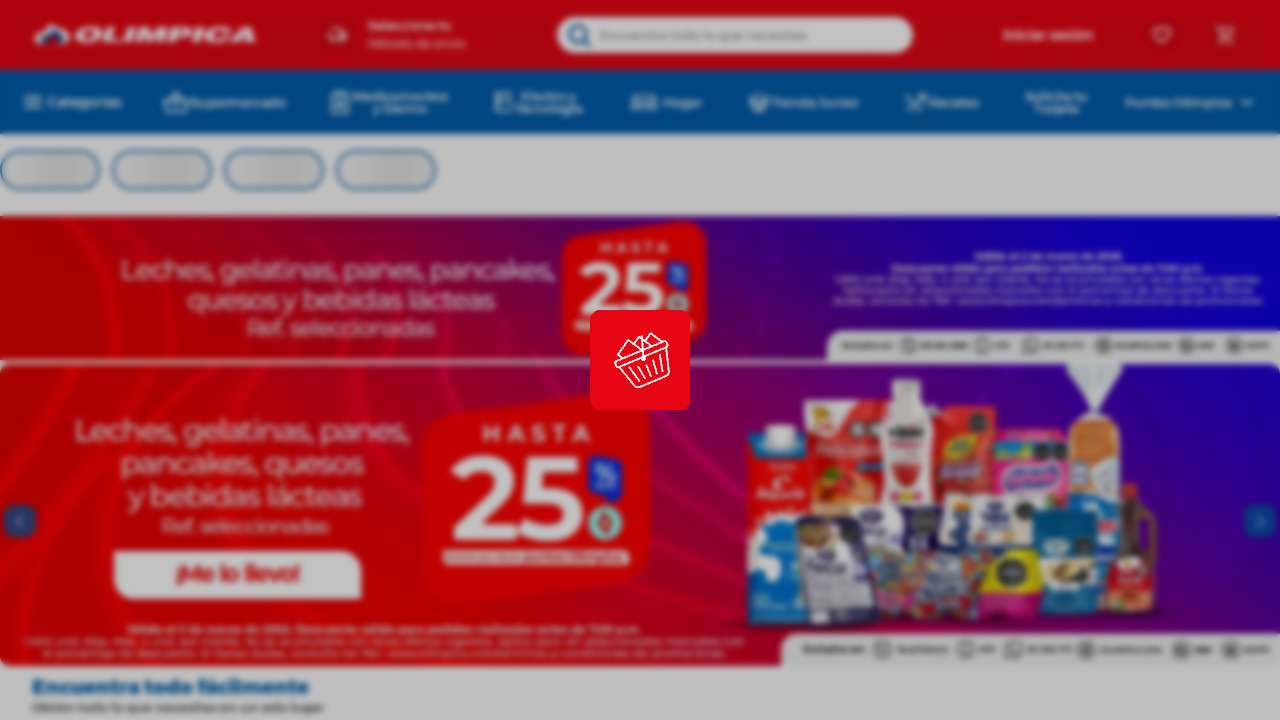

Filled search box with 'arroz integral' on input[placeholder="Encuentra todo lo que necesitas"]
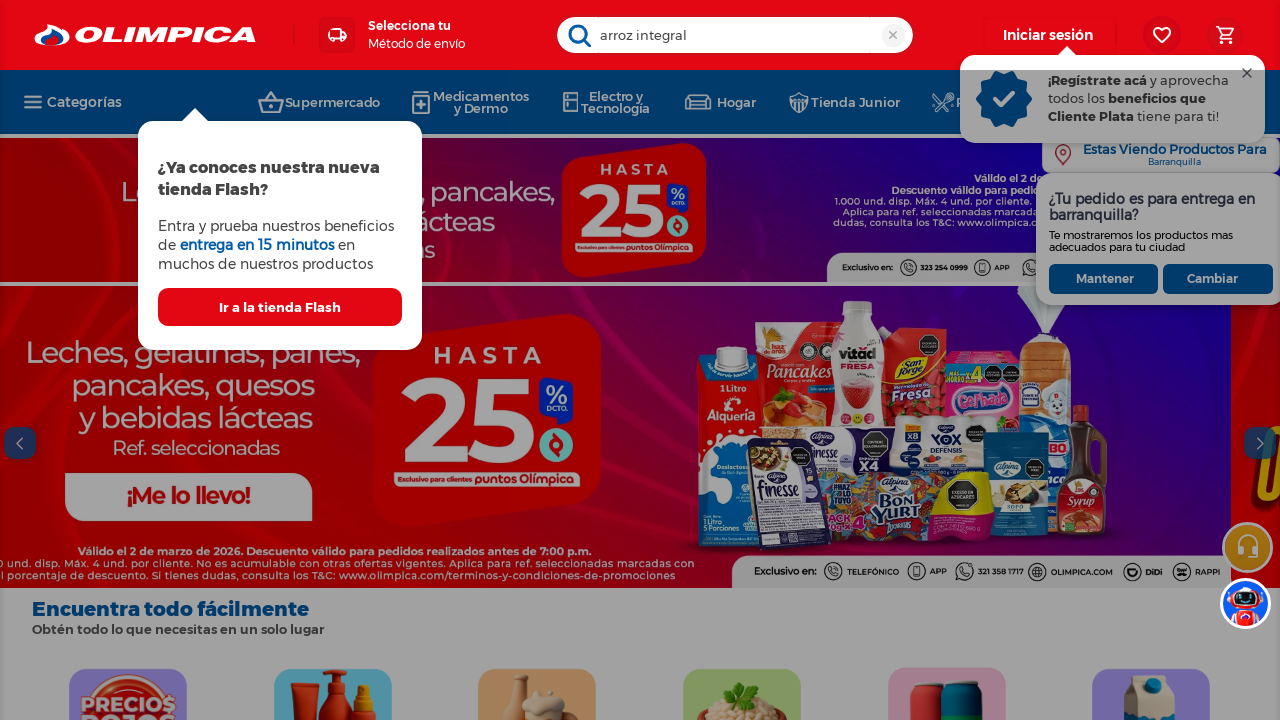

Pressed Enter to submit search query on input[placeholder="Encuentra todo lo que necesitas"]
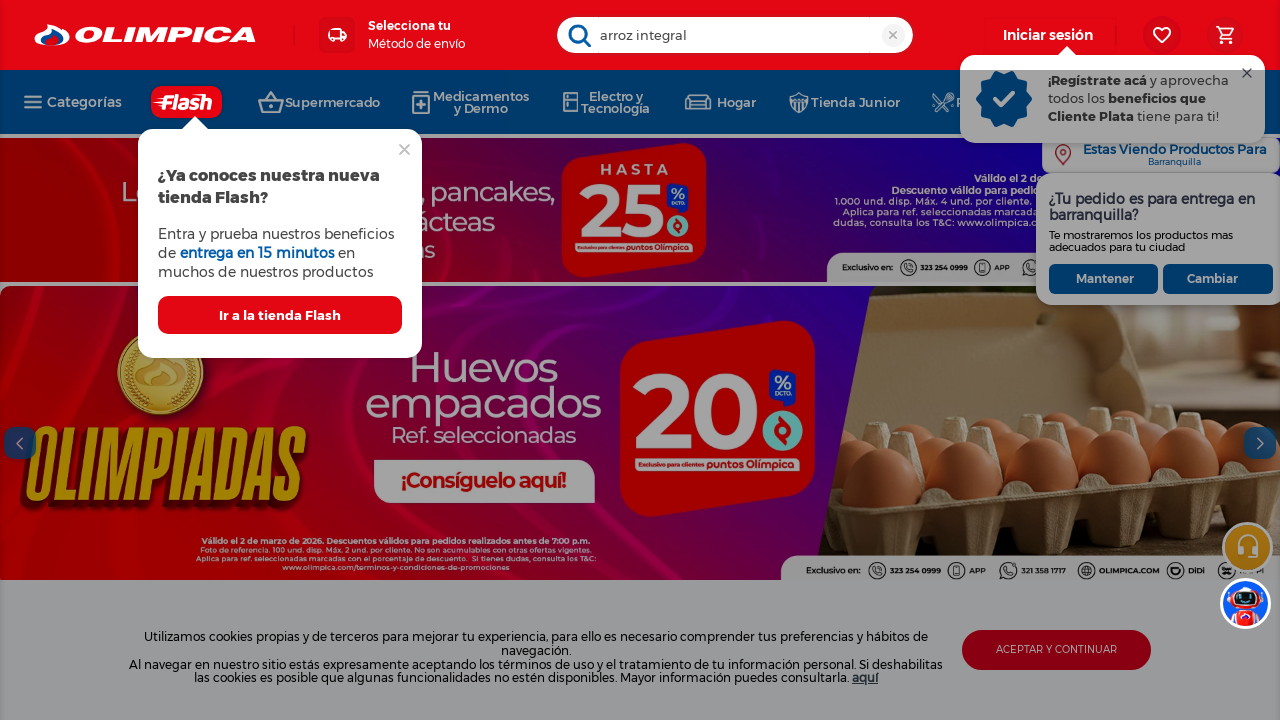

Product results loaded successfully
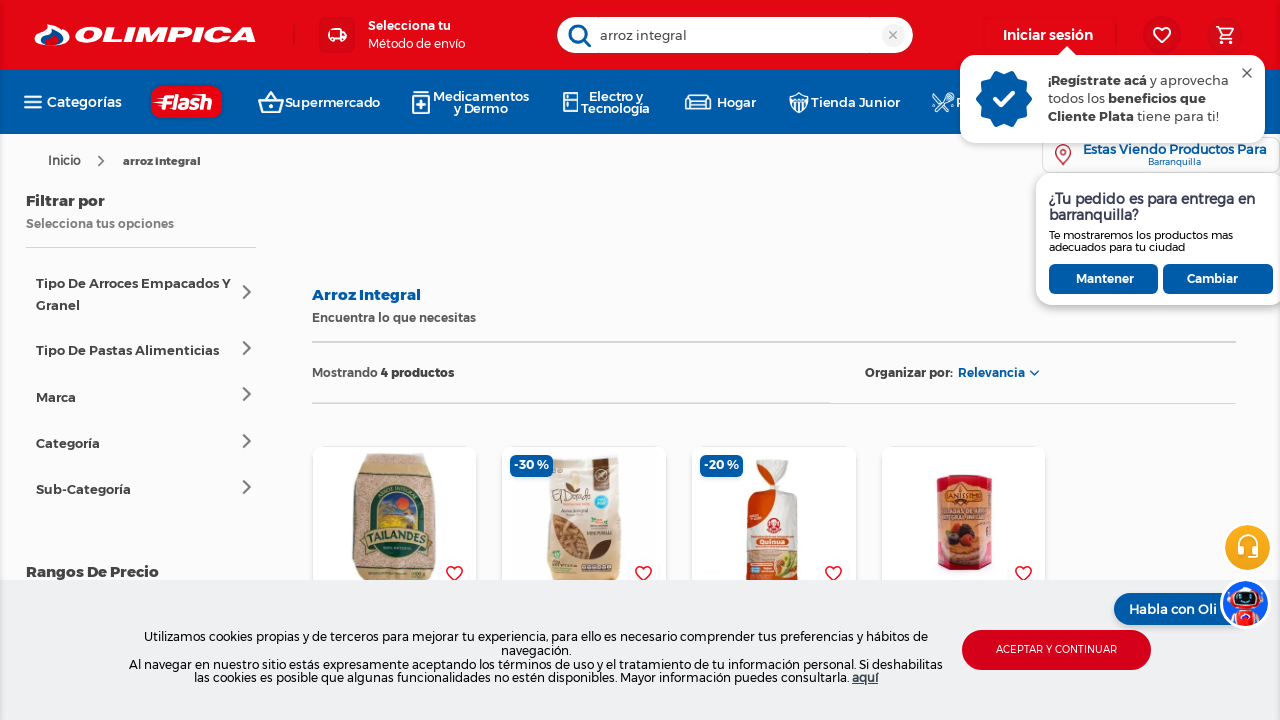

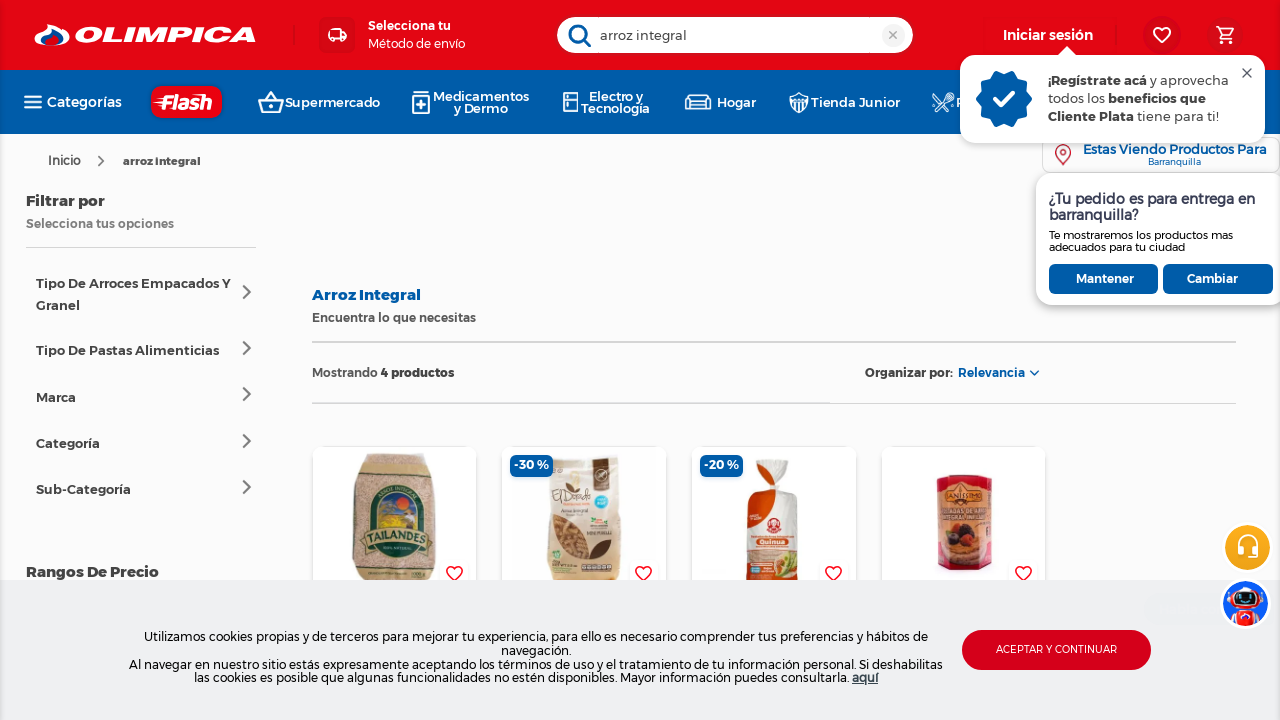